Tests a simple form by filling in first name, last name, city, and country fields using different element locator strategies, then submits the form.

Starting URL: http://suninjuly.github.io/simple_form_find_task.html

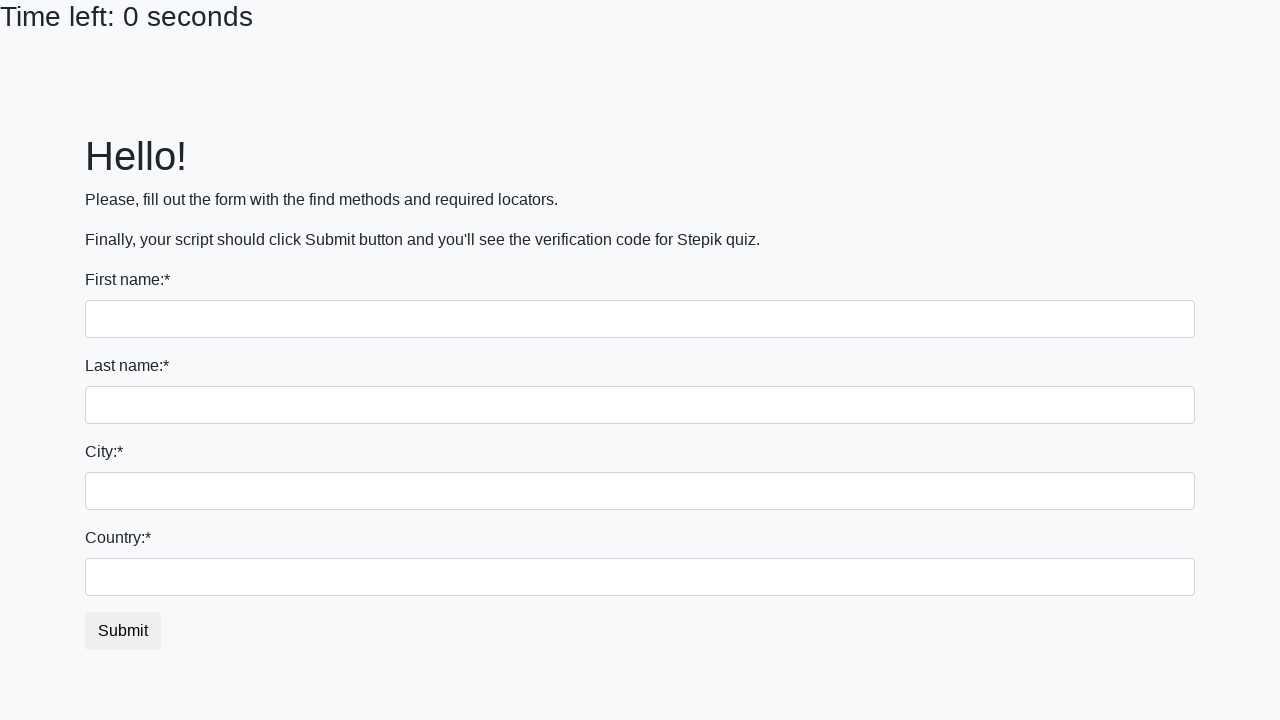

Filled first name field with 'Ivan' using first input locator on input >> nth=0
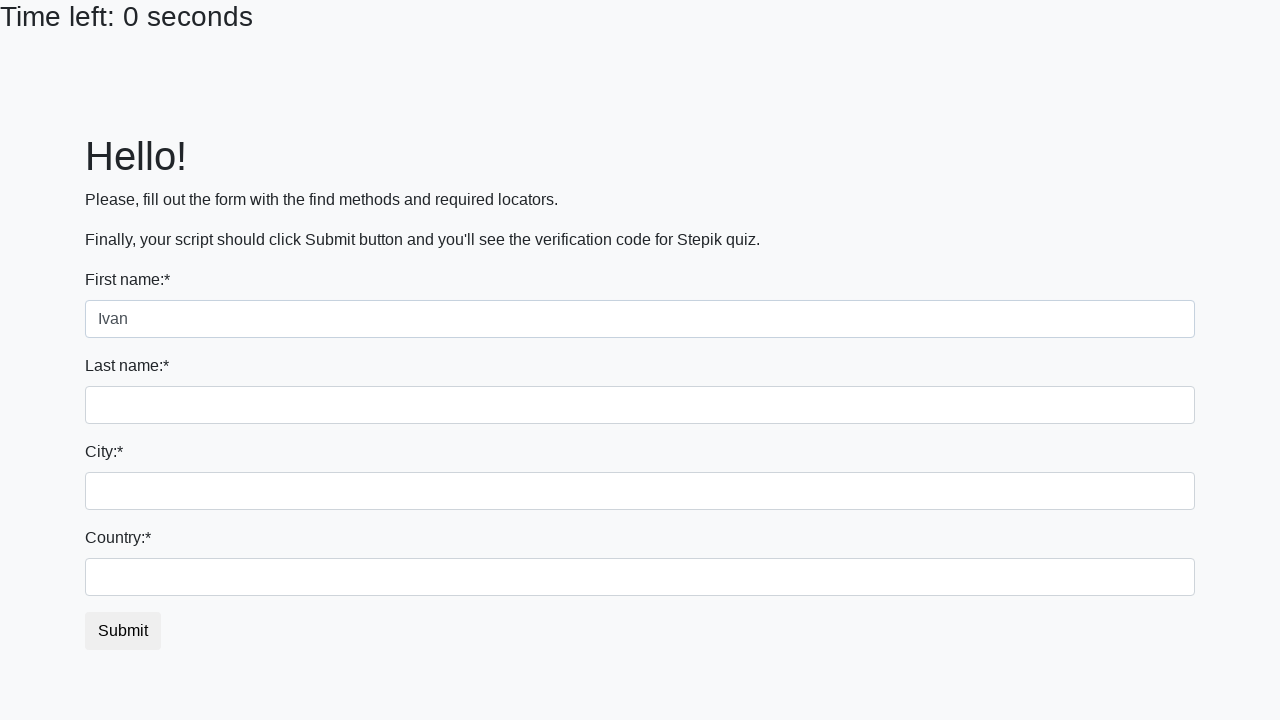

Filled last name field with 'Petrov' using name attribute on input[name='last_name']
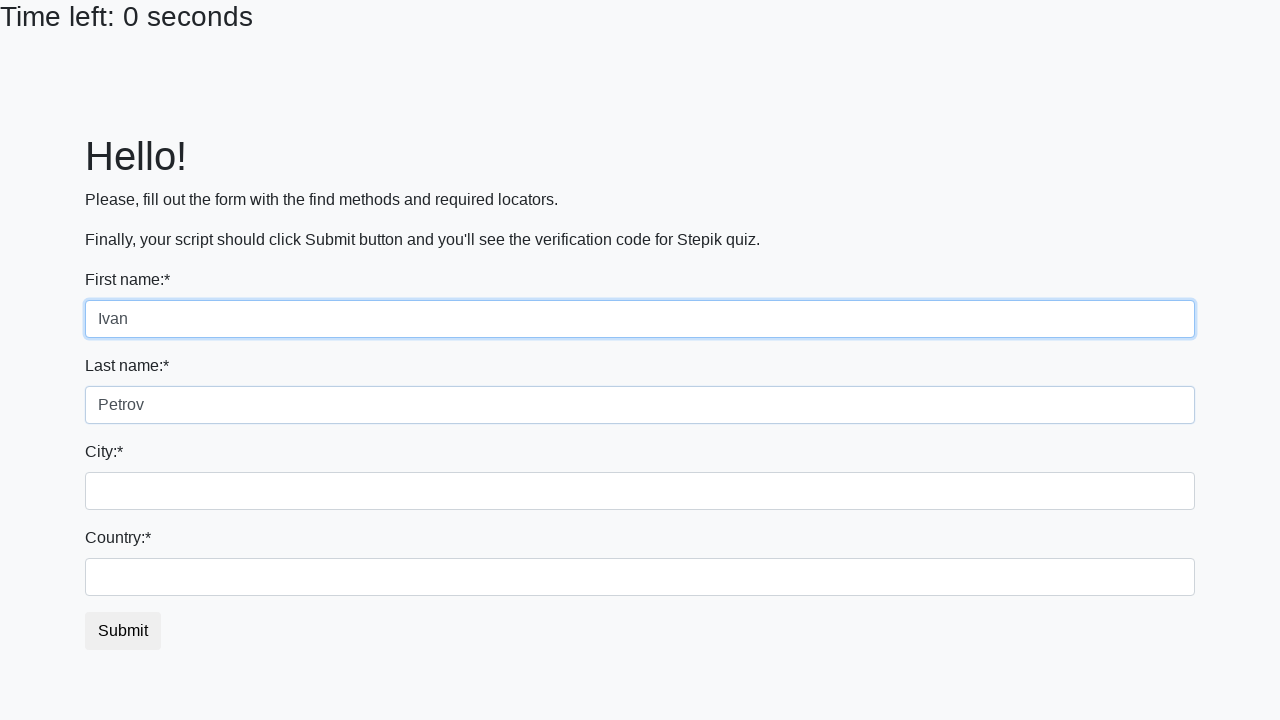

Filled city field with 'Smolensk' using class name on .city
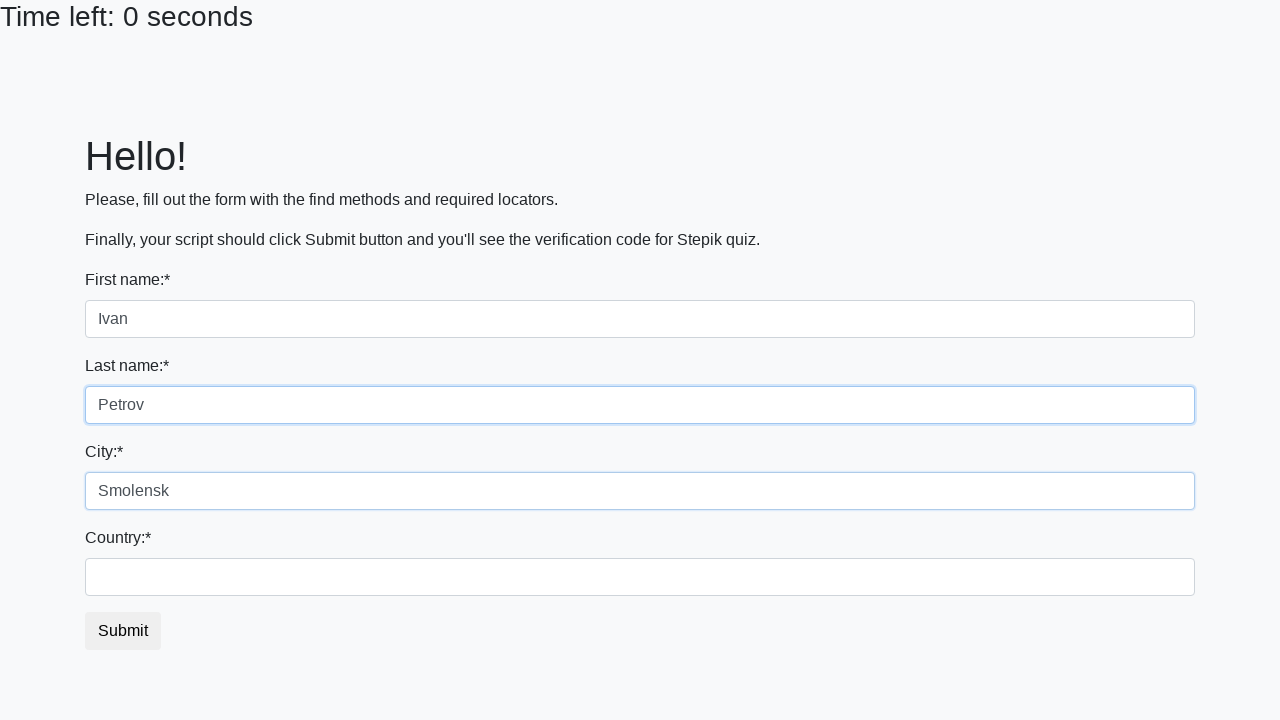

Filled country field with 'Russia' using id attribute on #country
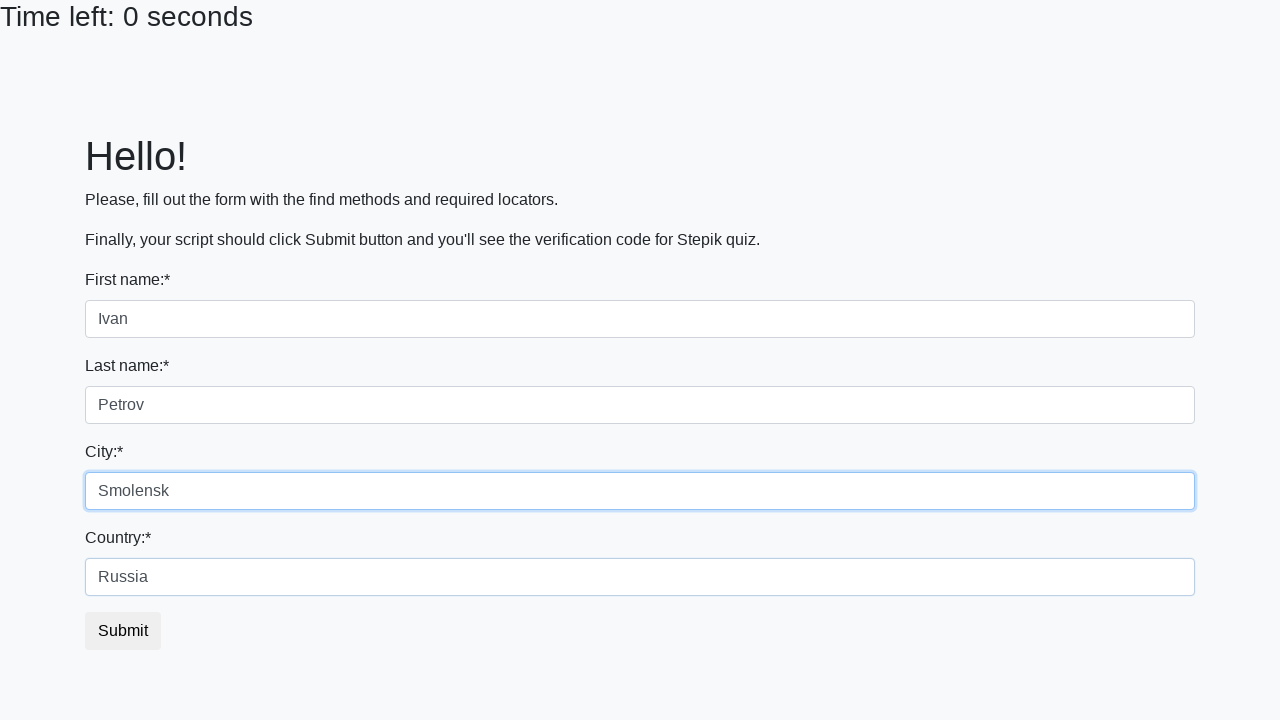

Clicked submit button to submit the form at (123, 631) on button.btn
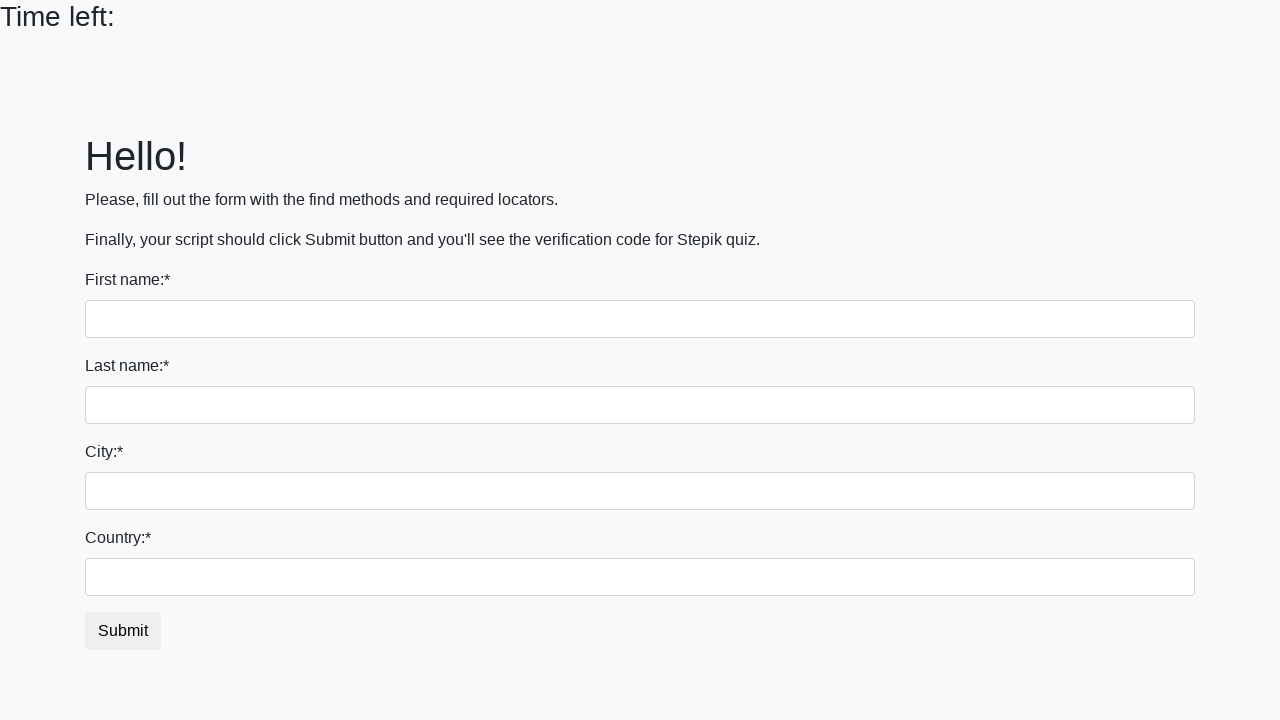

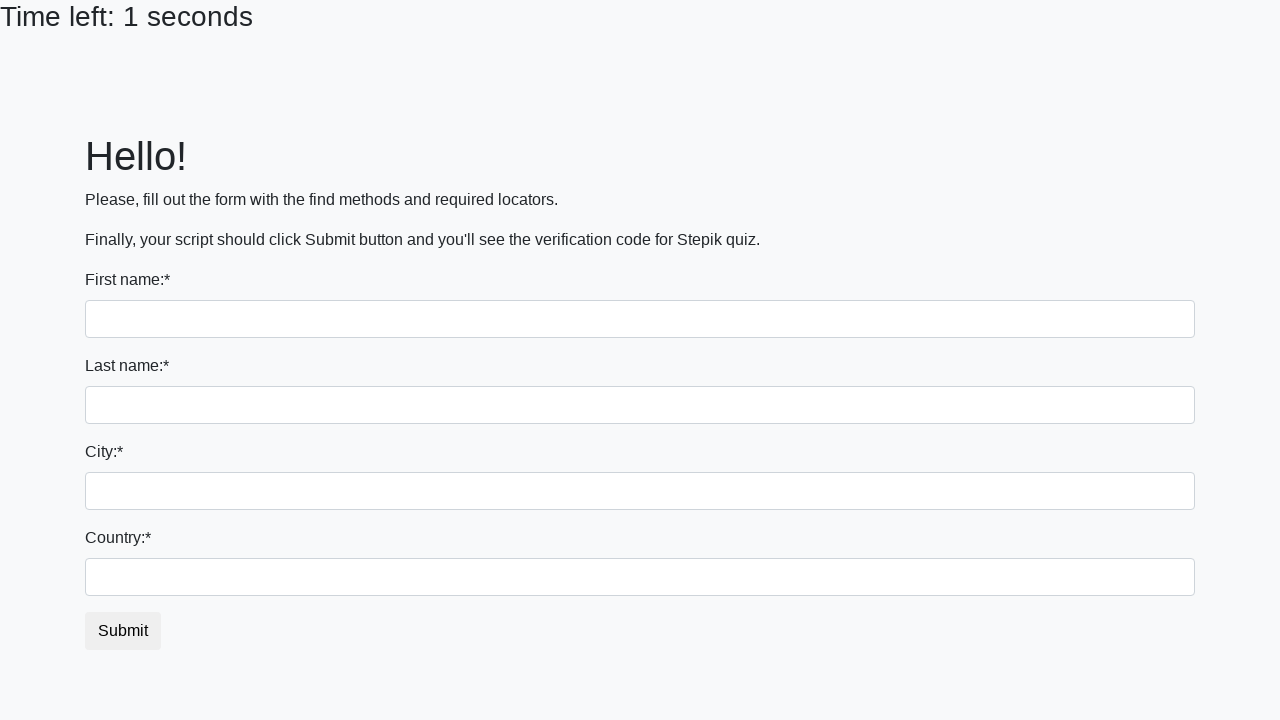